Tests adding and removing elements on a practice page by clicking the "Add Element" button, verifying a "Delete" button appears, clicking it, and verifying the element is removed from the DOM.

Starting URL: https://practice.cydeo.com/add_remove_elements/

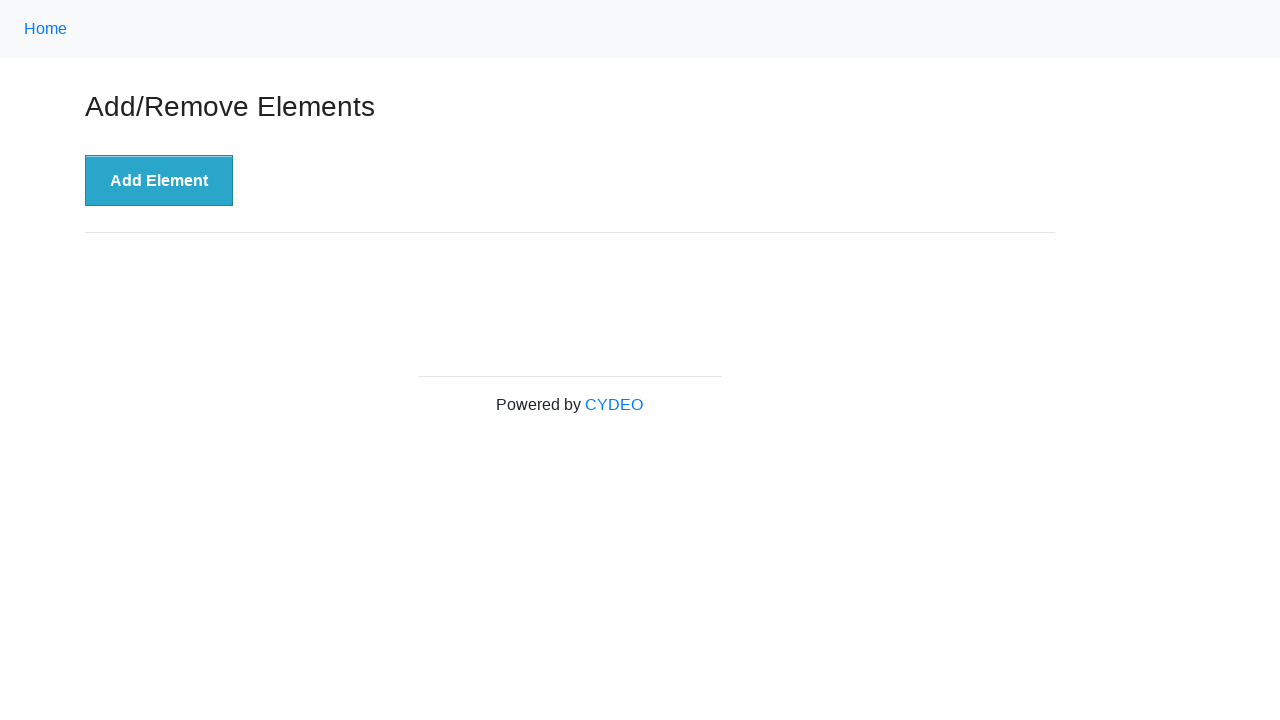

Clicked 'Add Element' button at (159, 181) on xpath=//button[.='Add Element']
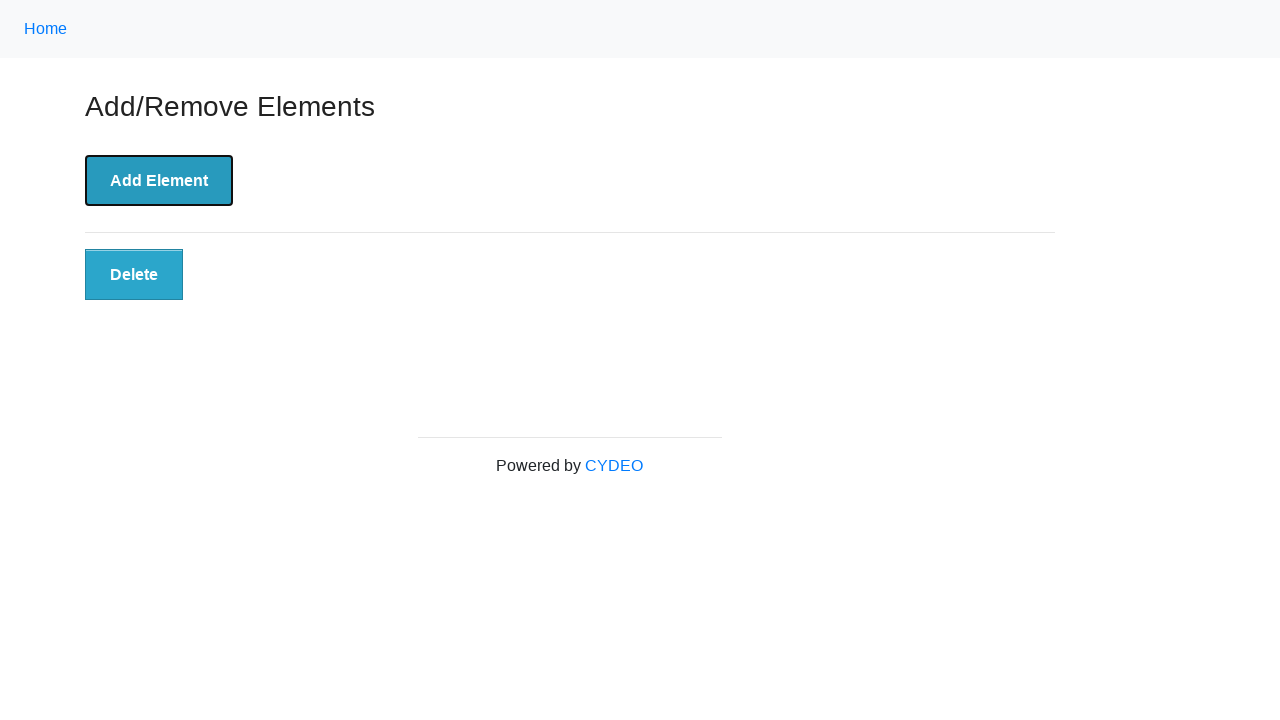

Delete button appeared and is visible
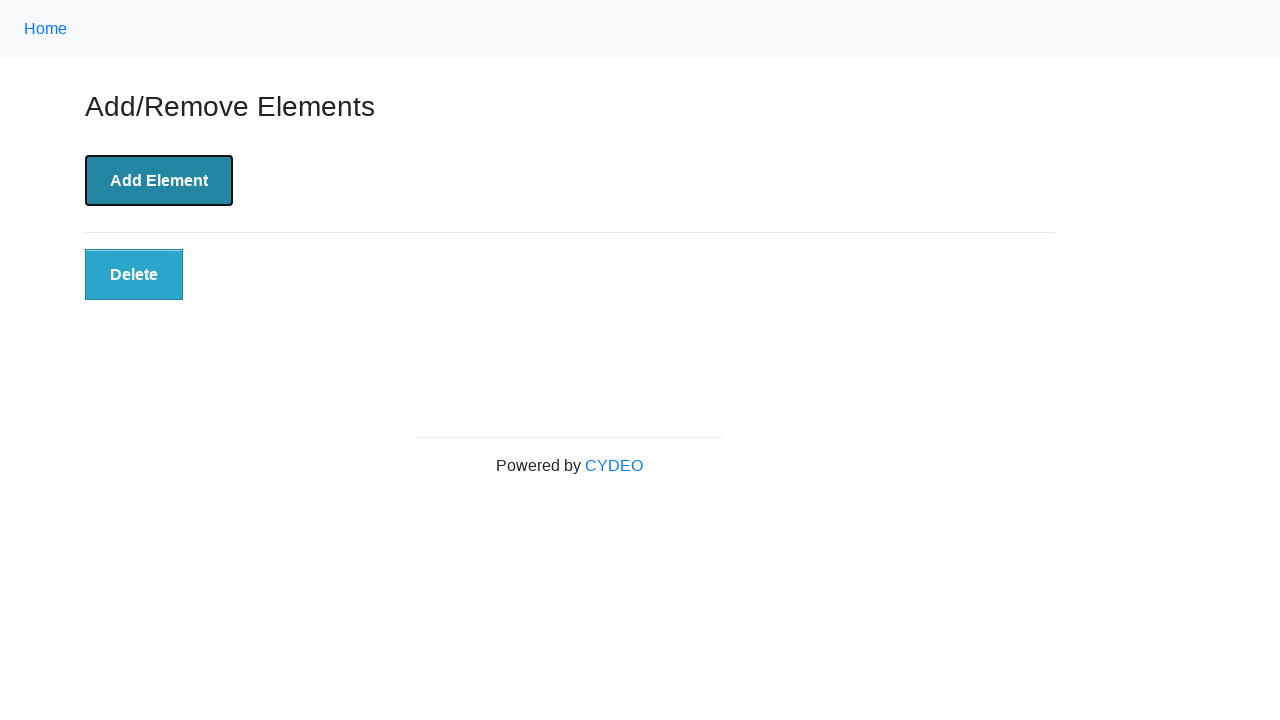

Verified Delete button is visible
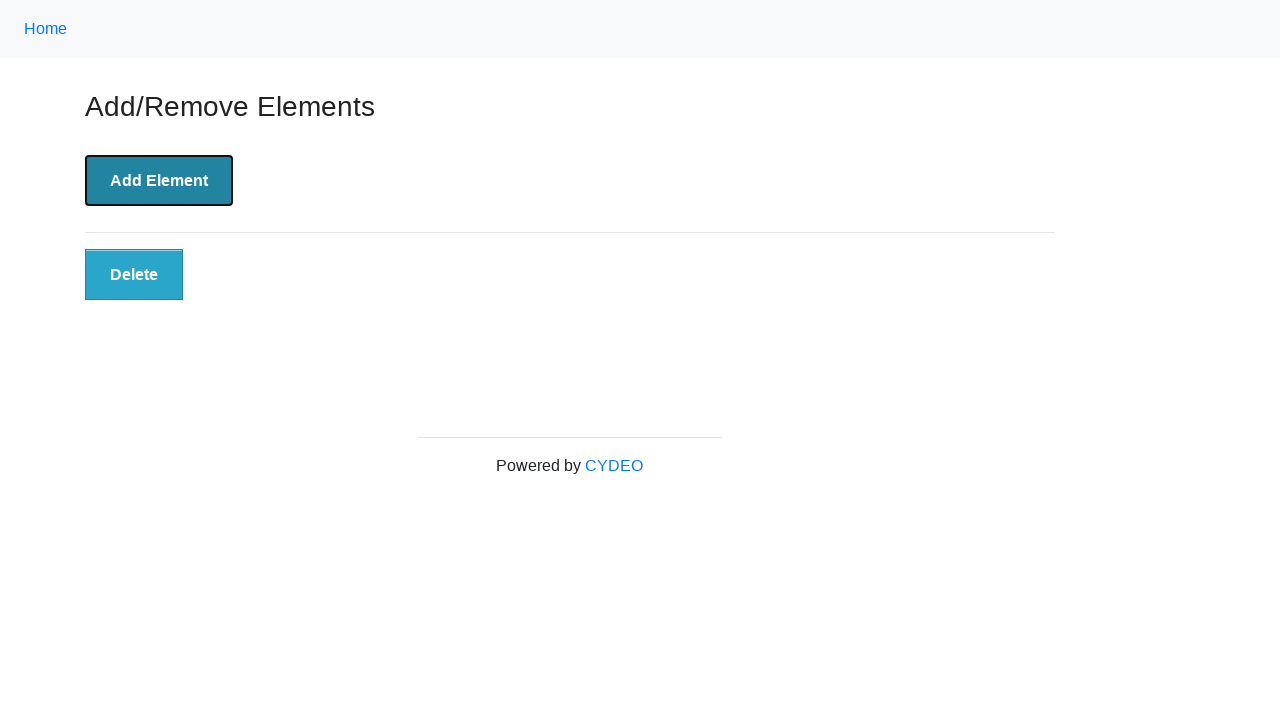

Clicked Delete button at (134, 275) on xpath=//button[@class='added-manually']
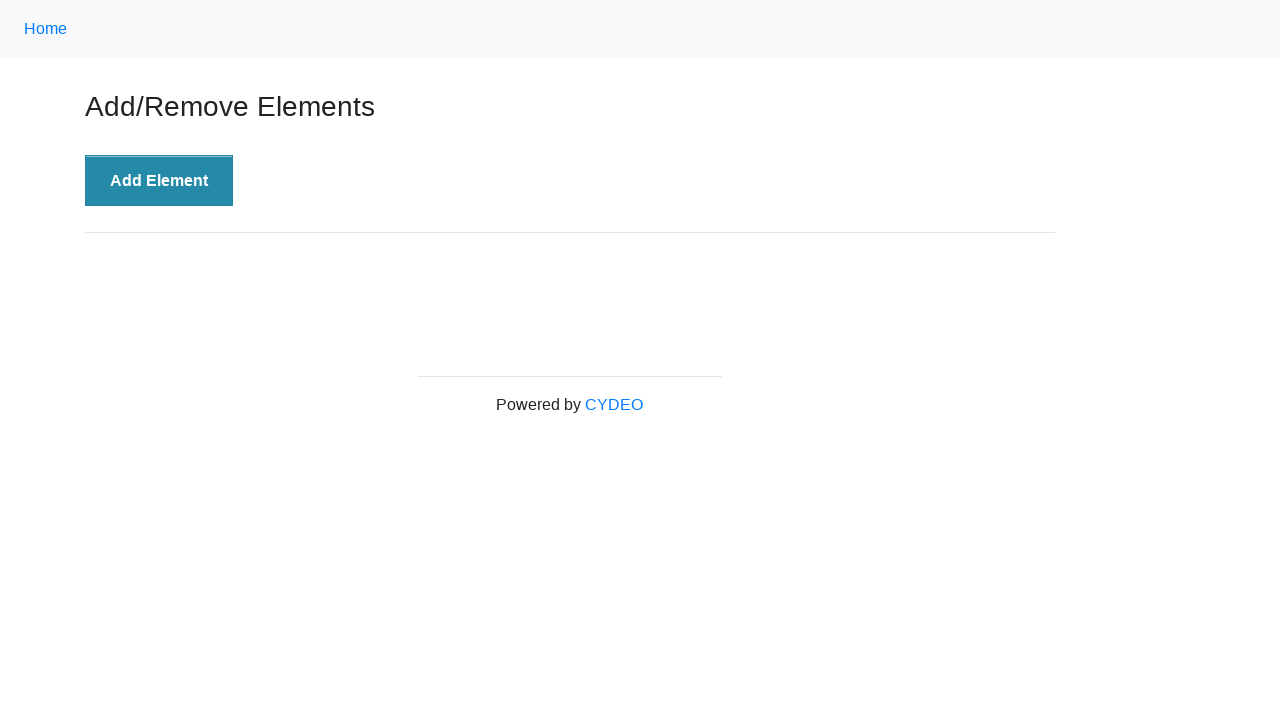

Delete button detached from DOM
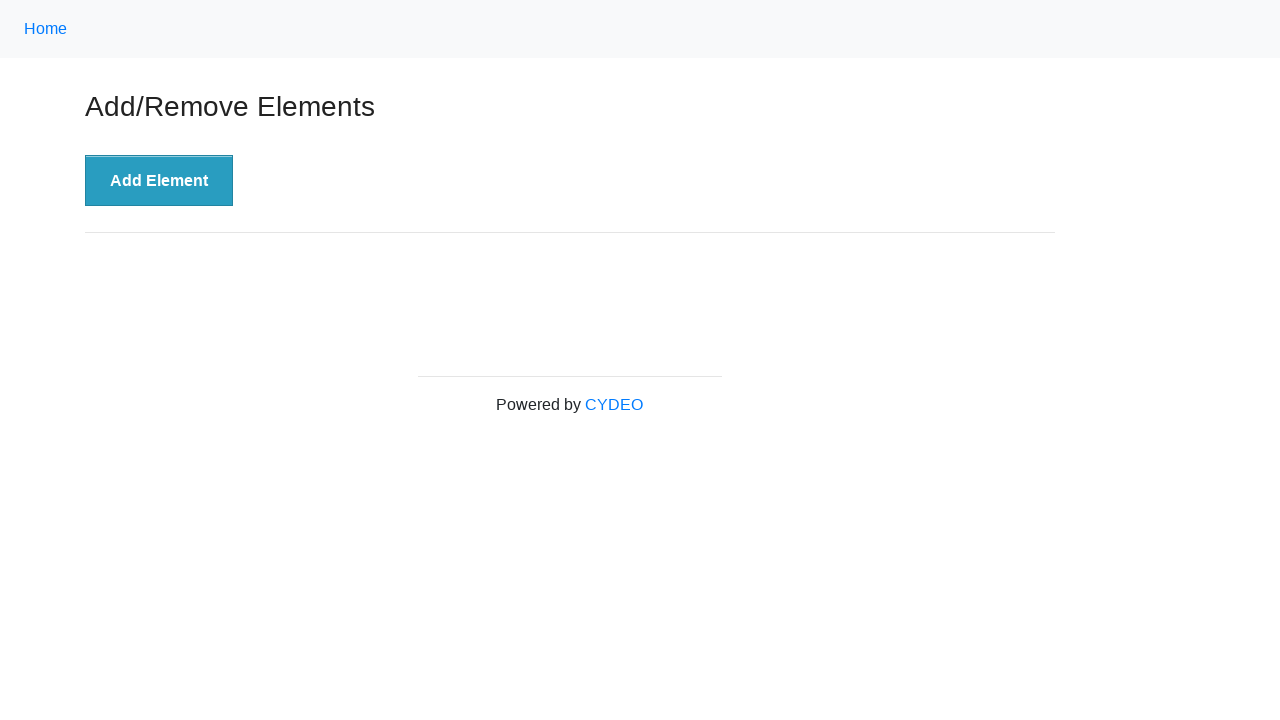

Verified Delete button is no longer in the DOM
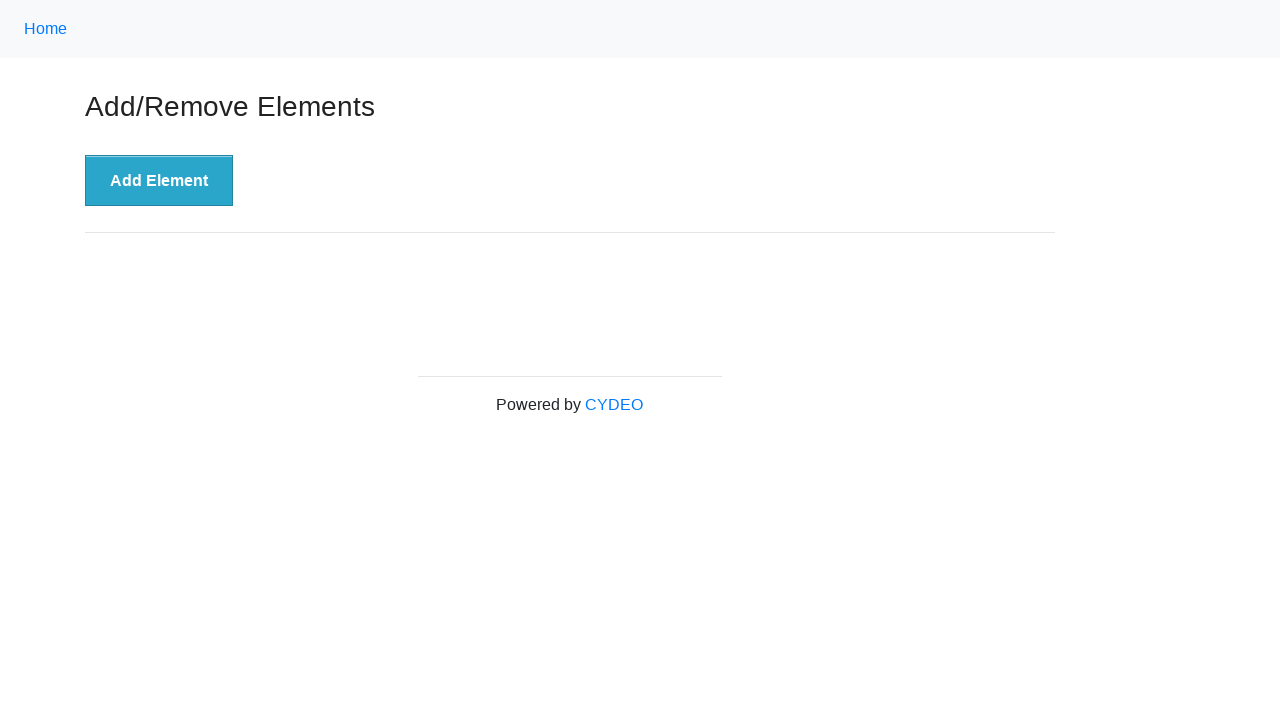

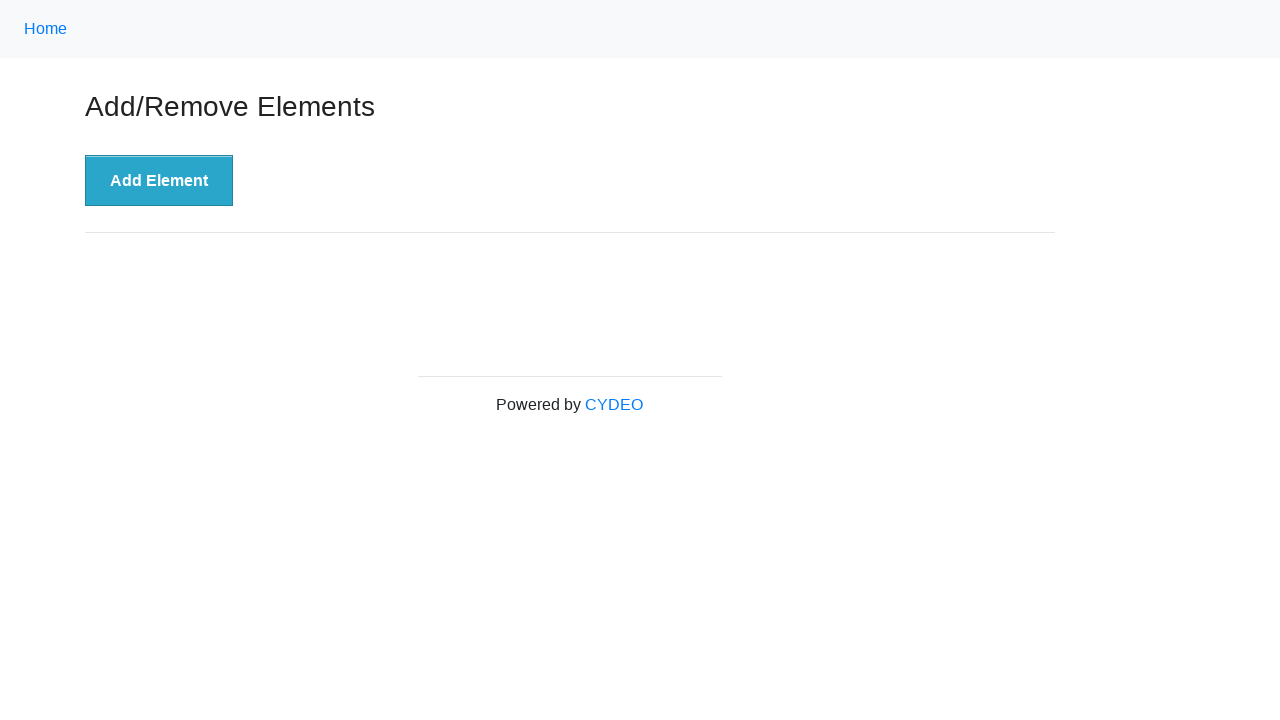